Tests dropdown selection functionality and passenger count increment on a travel booking form

Starting URL: https://rahulshettyacademy.com/dropdownsPractise/

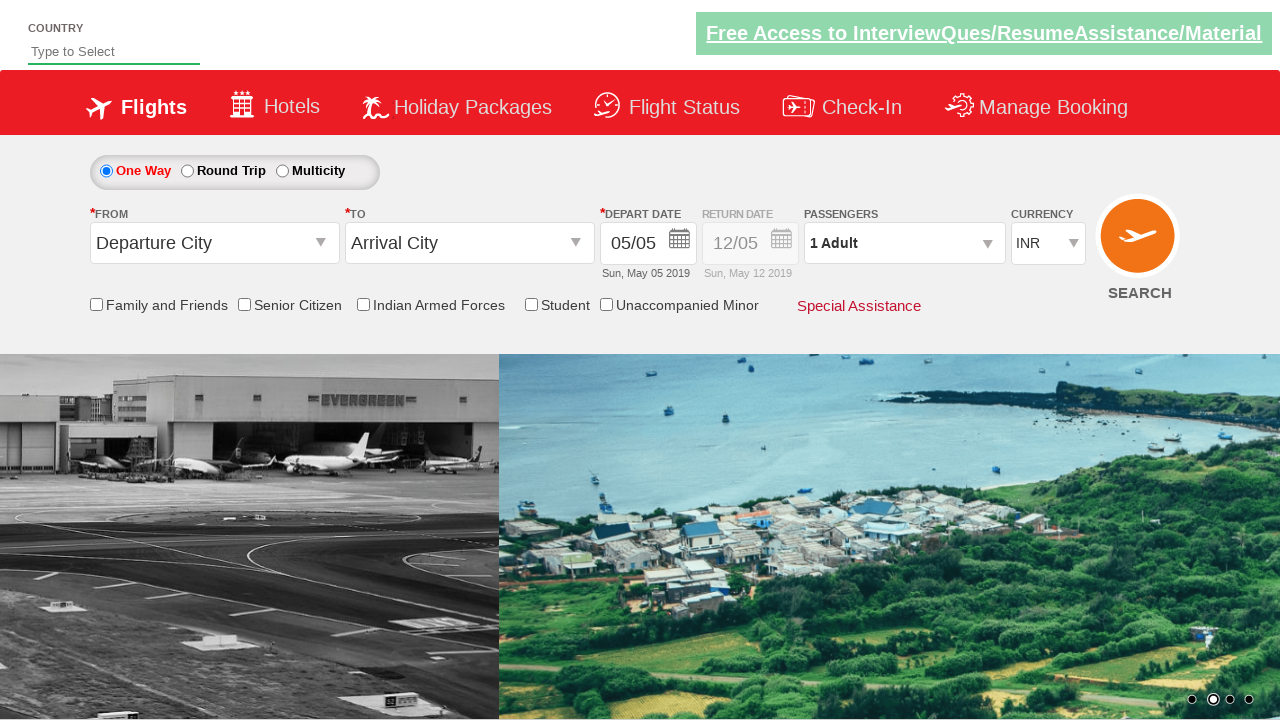

Located currency dropdown element
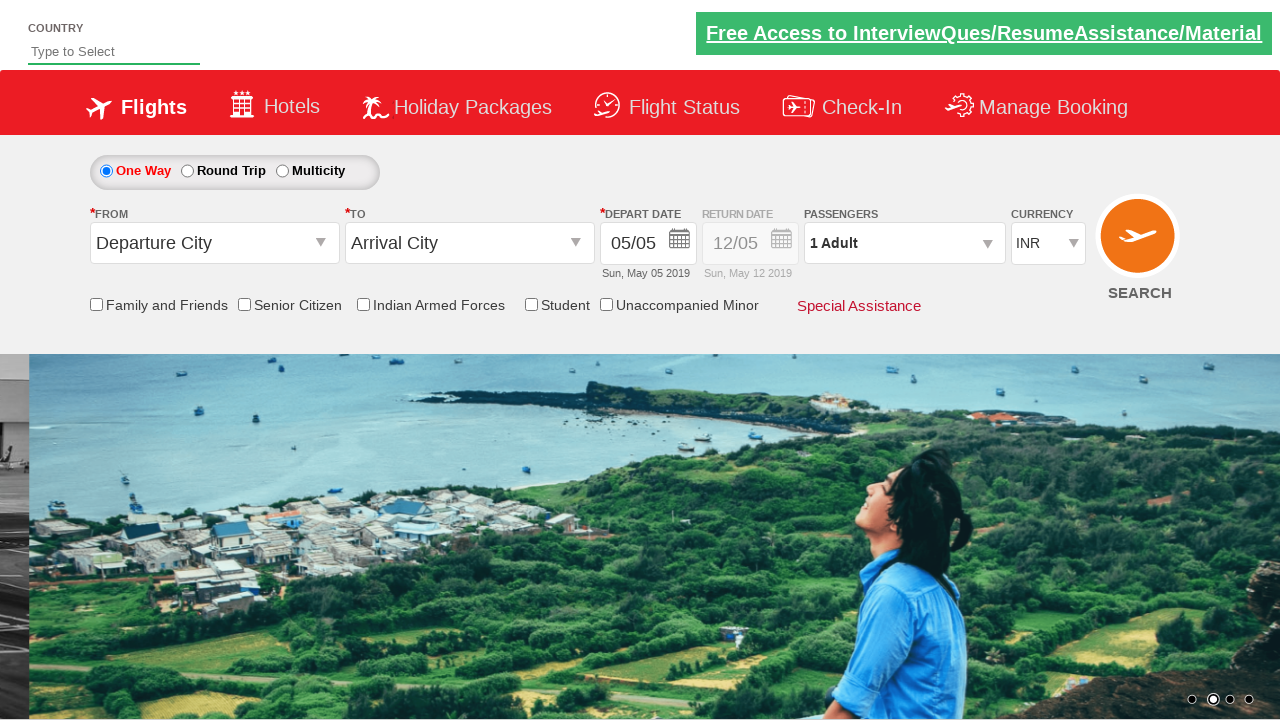

Selected USD currency by index 3 on #ctl00_mainContent_DropDownListCurrency
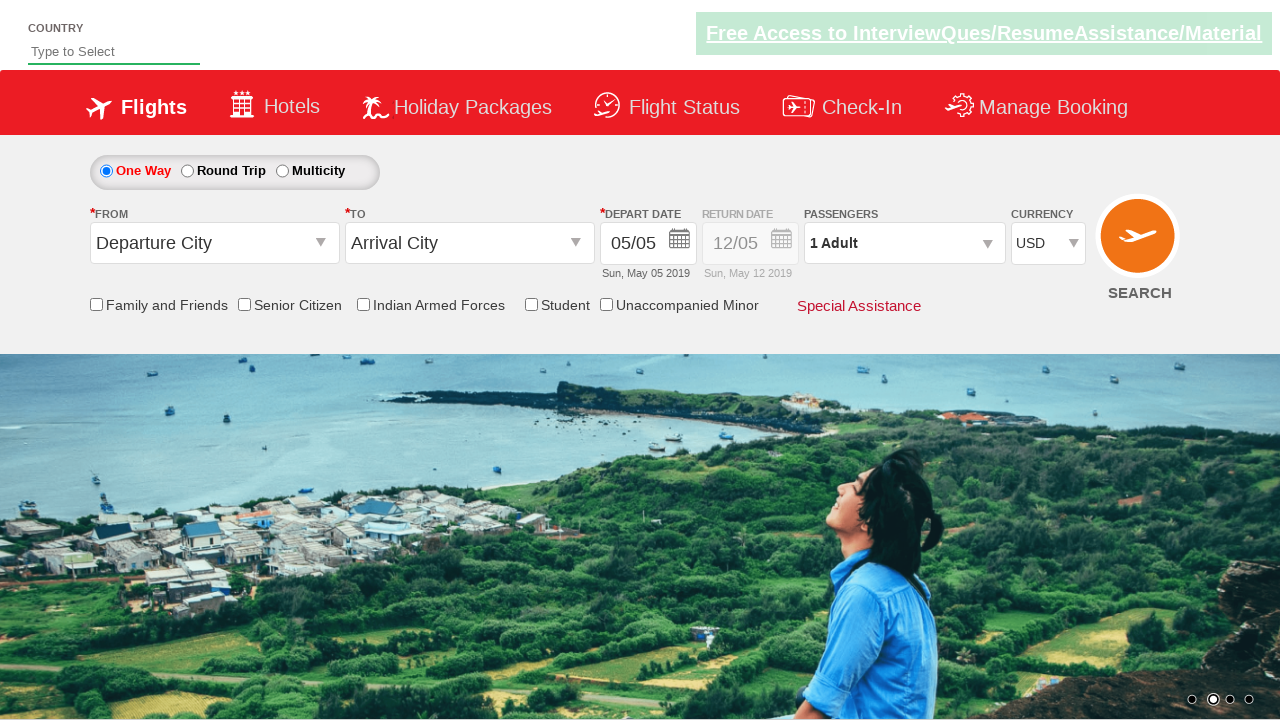

Selected AED currency by value on #ctl00_mainContent_DropDownListCurrency
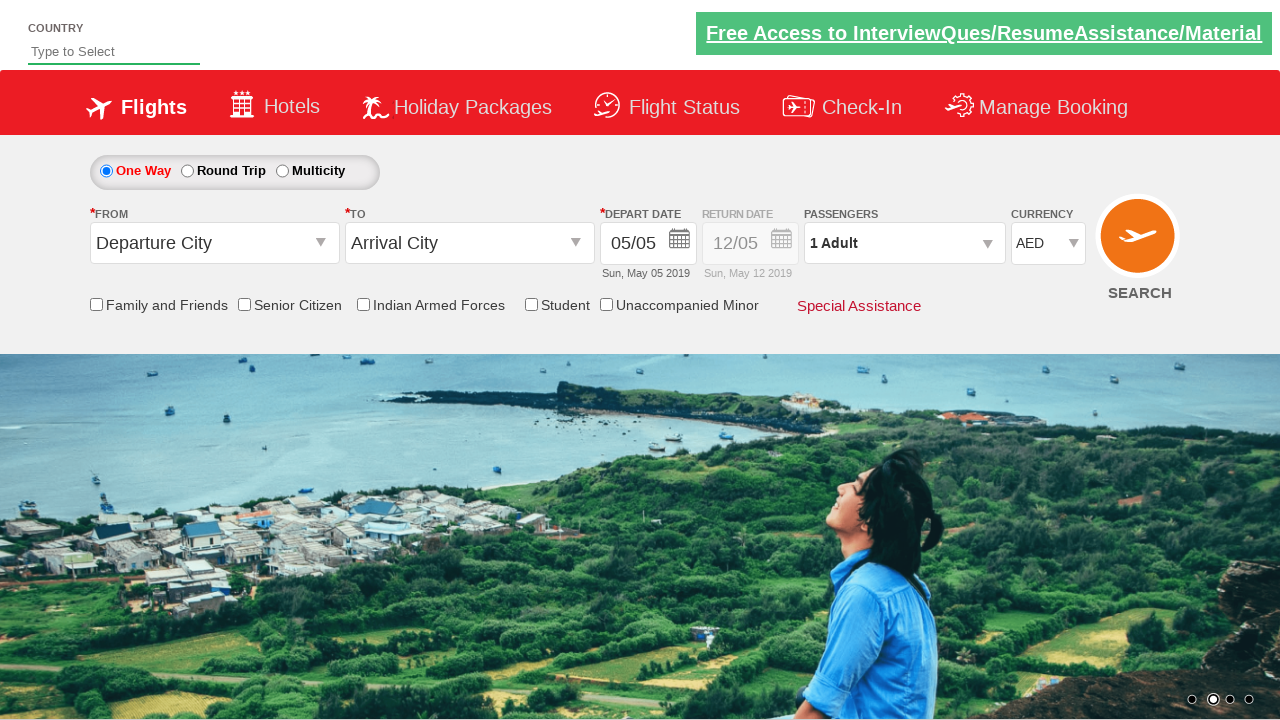

Selected INR currency by visible text on #ctl00_mainContent_DropDownListCurrency
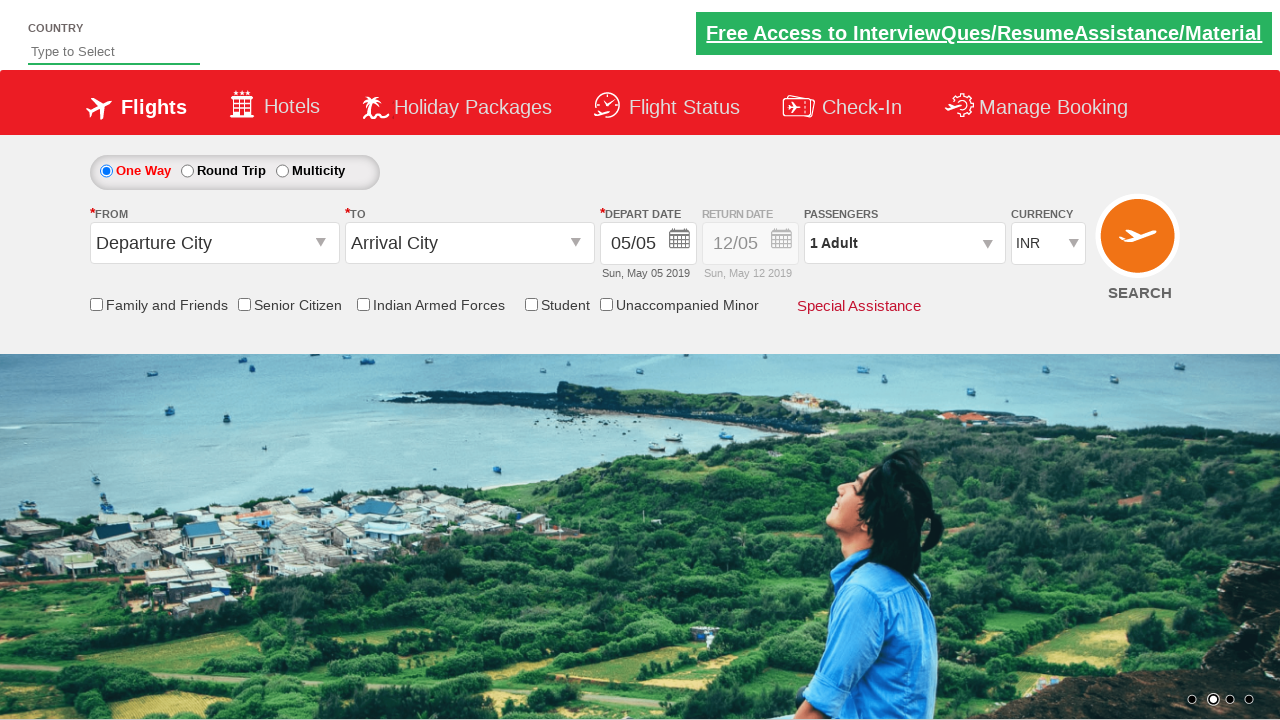

Clicked passenger info div to open passenger selection at (904, 243) on #divpaxinfo
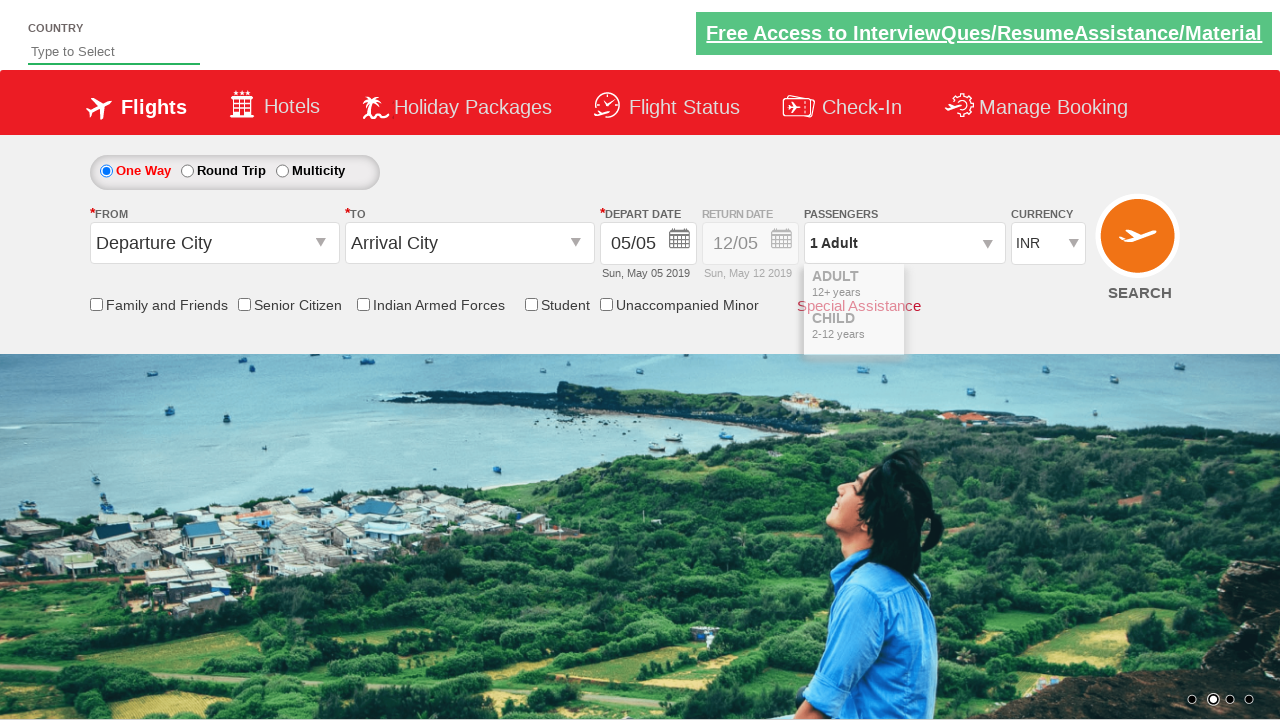

Clicked adult increment button (iteration 1/4) at (982, 288) on #hrefIncAdt
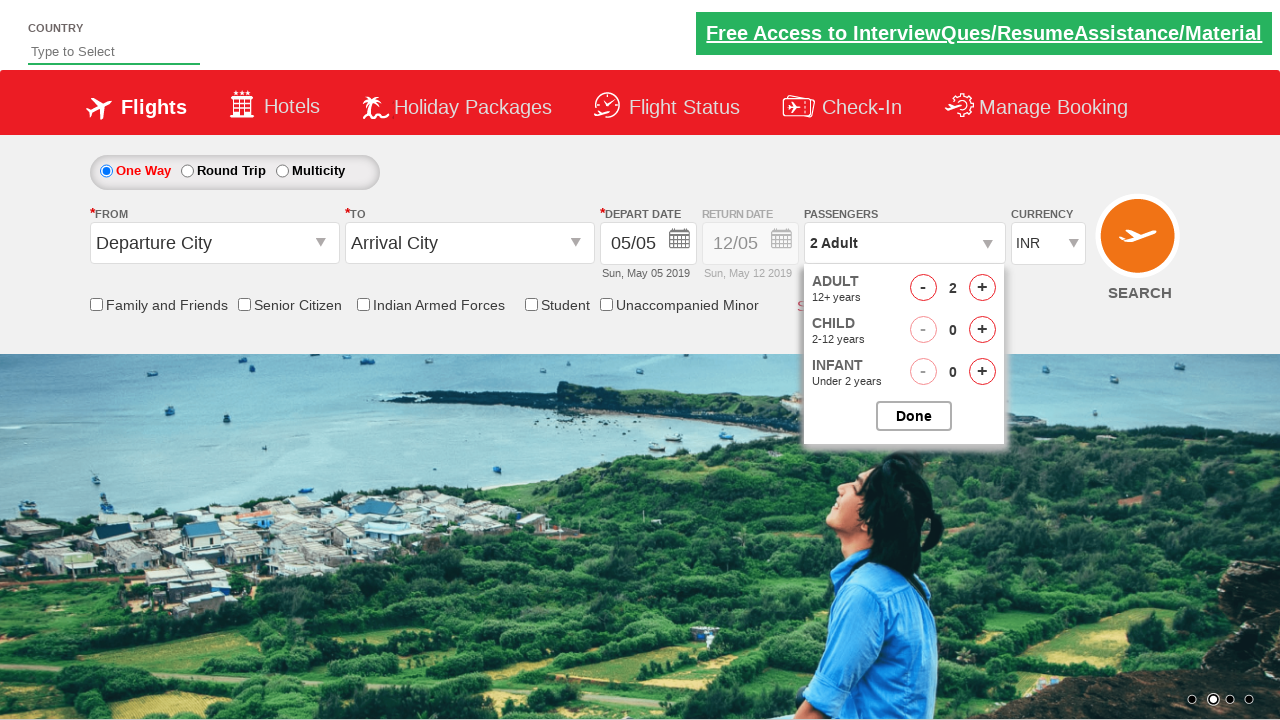

Clicked adult increment button (iteration 2/4) at (982, 288) on #hrefIncAdt
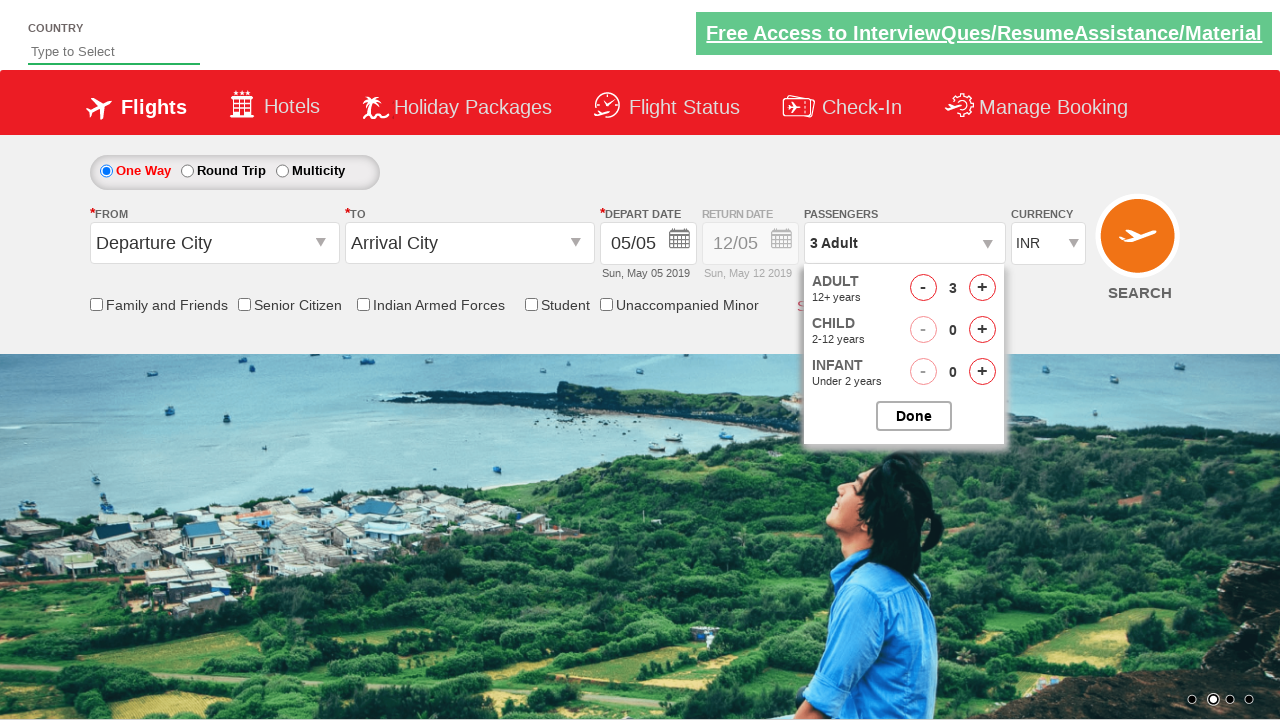

Clicked adult increment button (iteration 3/4) at (982, 288) on #hrefIncAdt
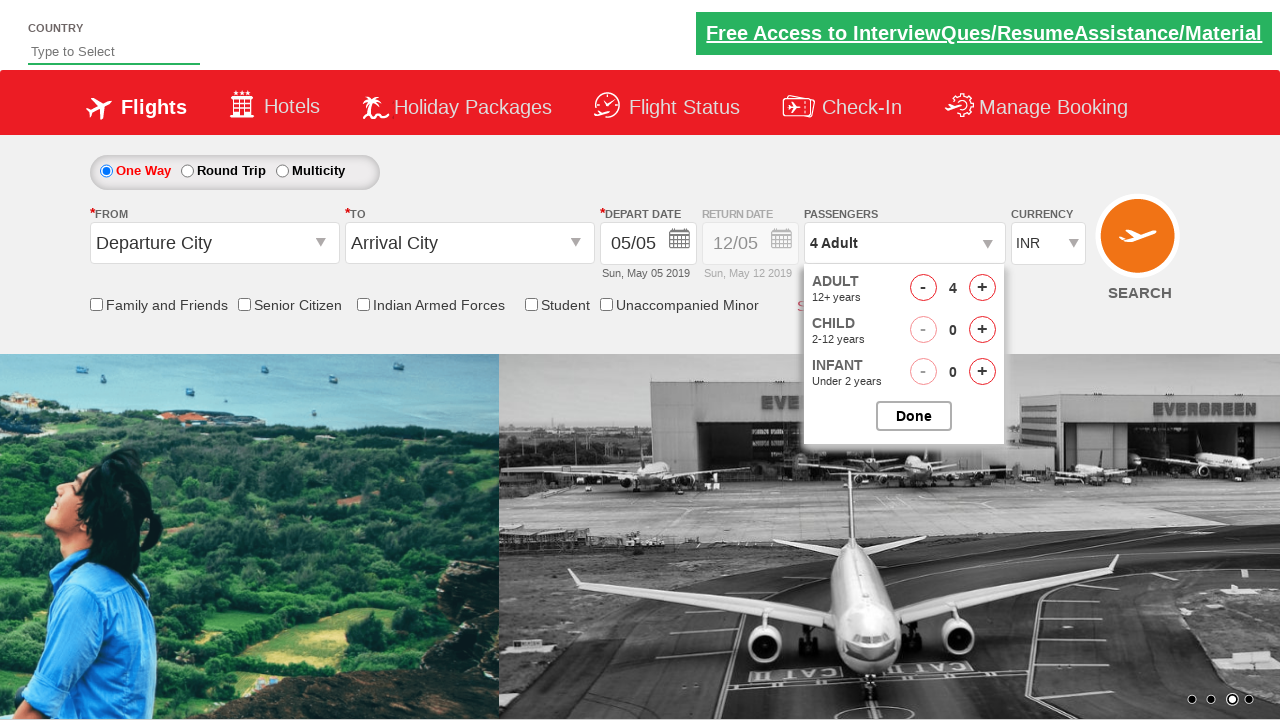

Clicked adult increment button (iteration 4/4) at (982, 288) on #hrefIncAdt
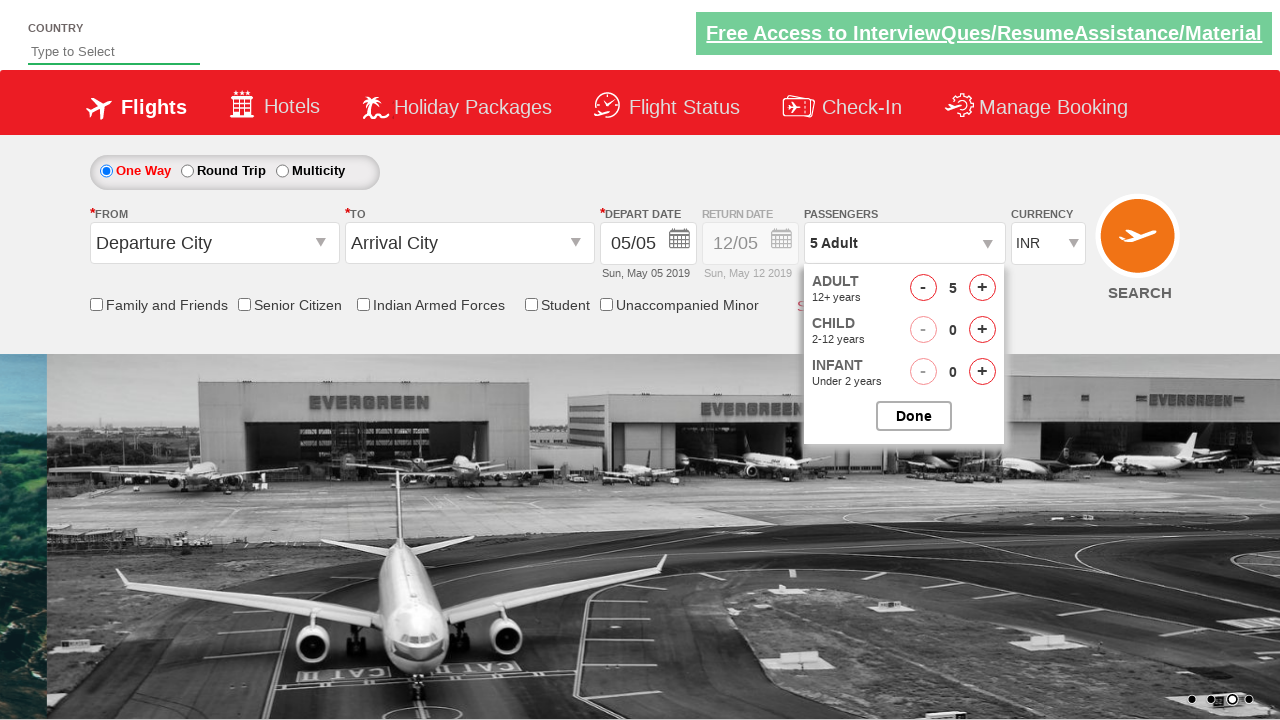

Retrieved passenger count text content
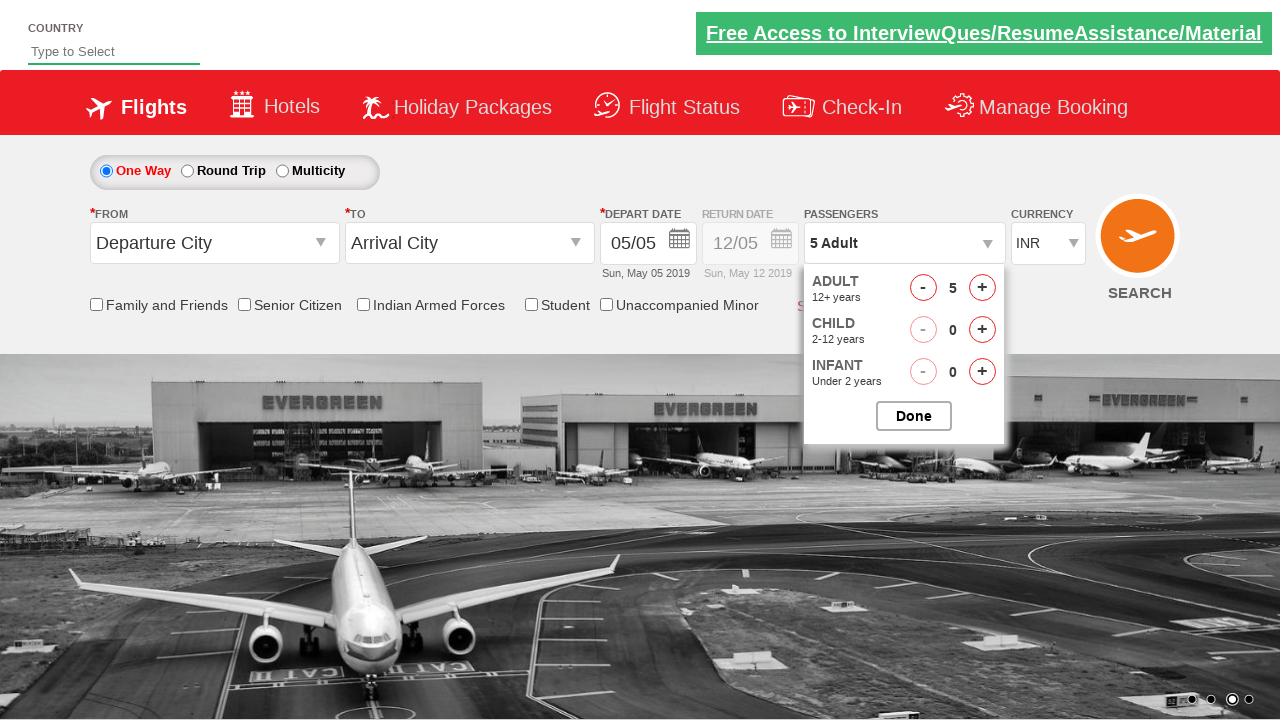

Printed total passenger count: 5 Adult
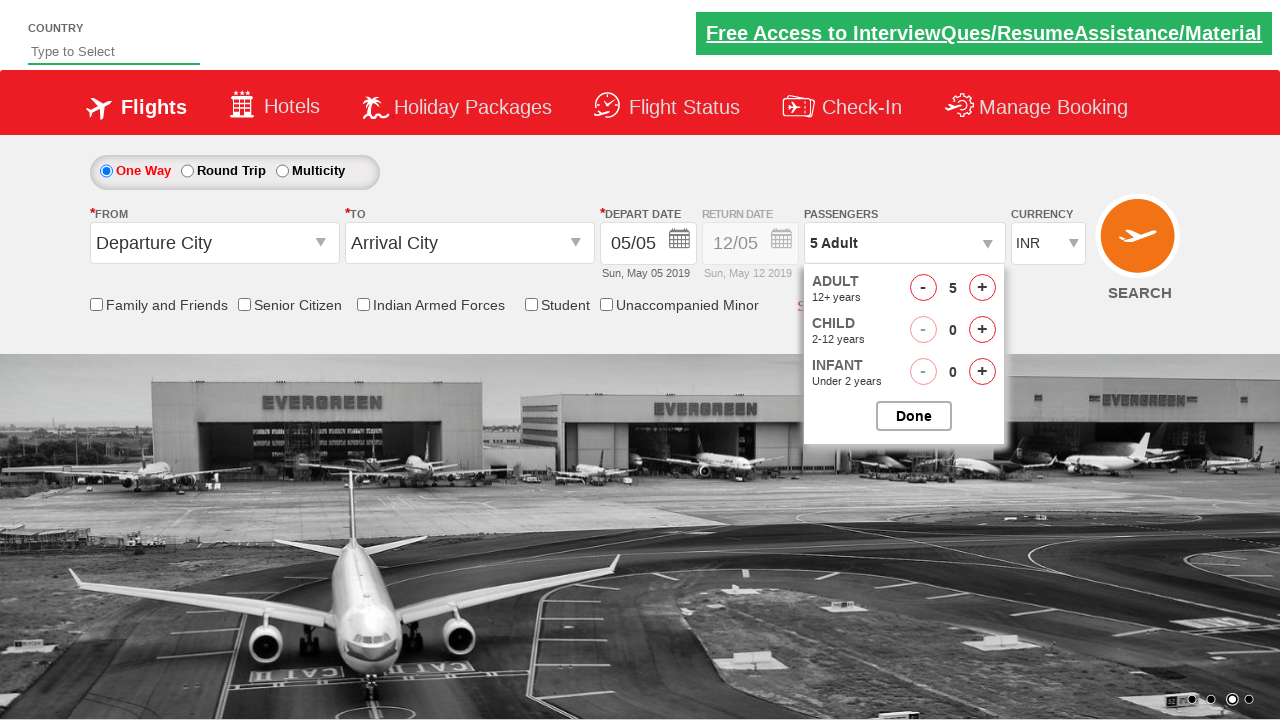

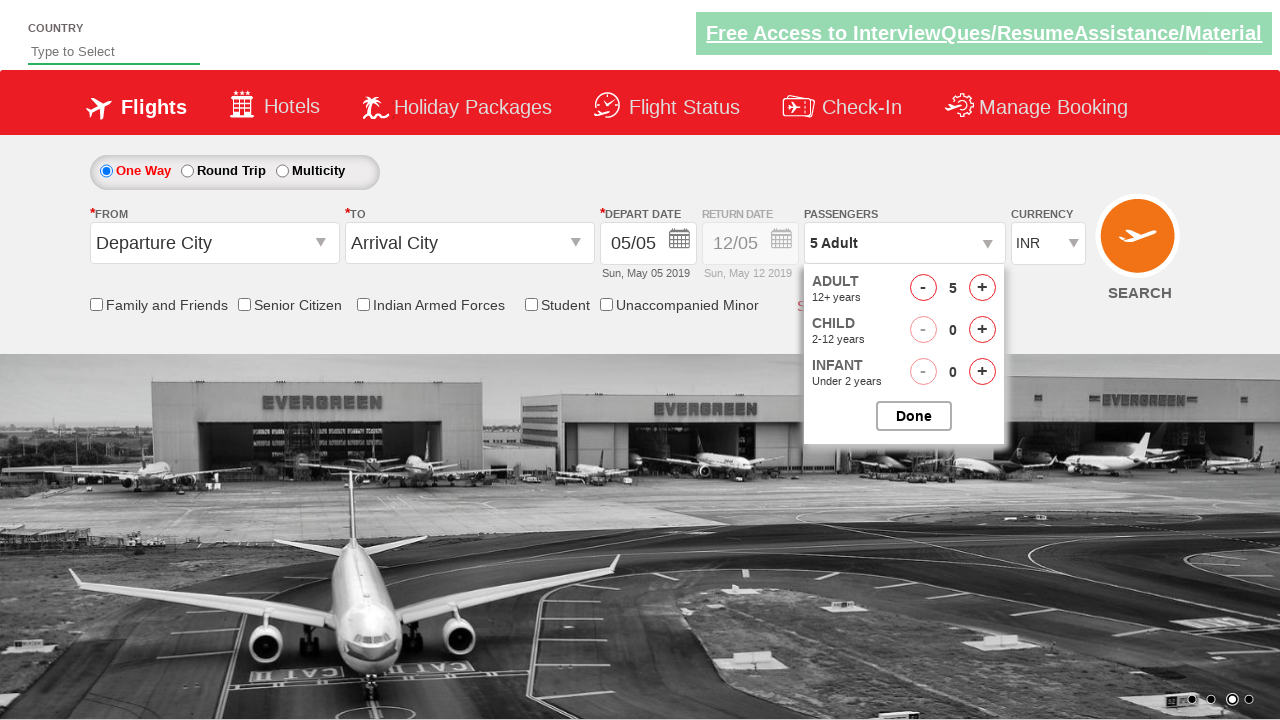